Tests drag and drop functionality by dragging an Angular logo image element and dropping it into a designated drop area

Starting URL: https://demo.automationtesting.in/Static.html

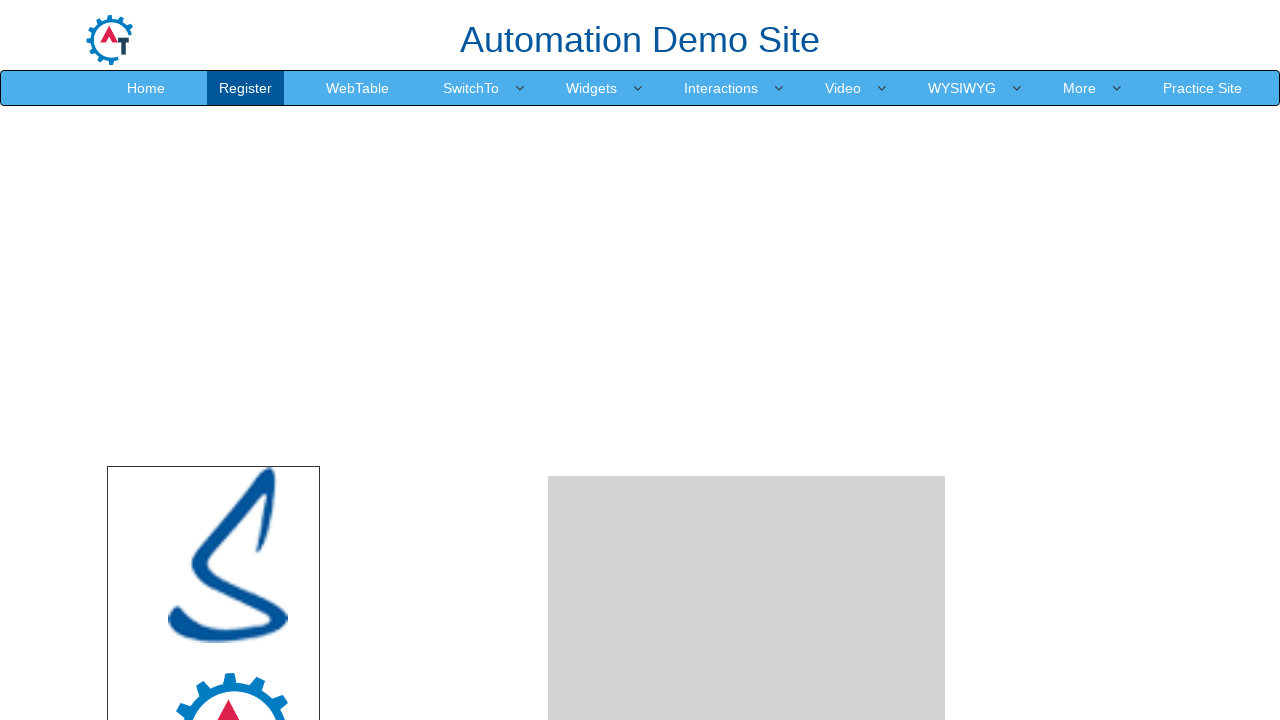

Scrolled down to make drag and drop elements visible
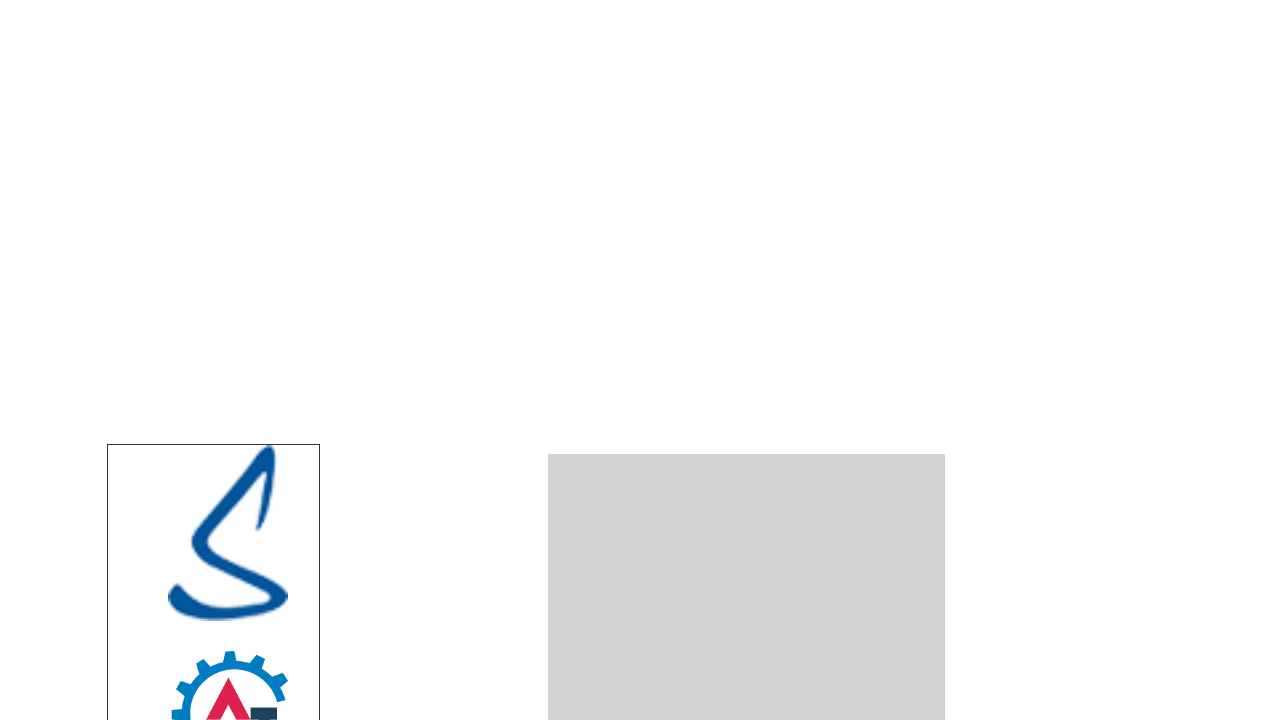

Angular logo element is now visible
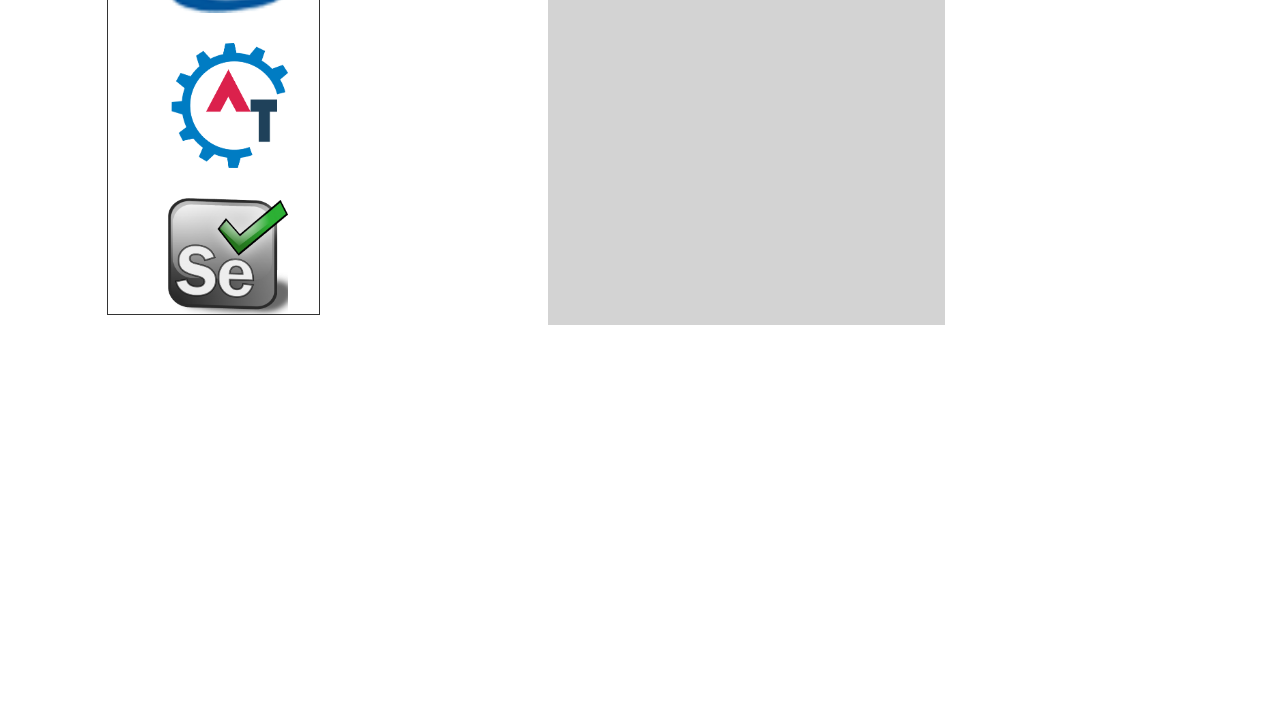

Located Angular logo source element
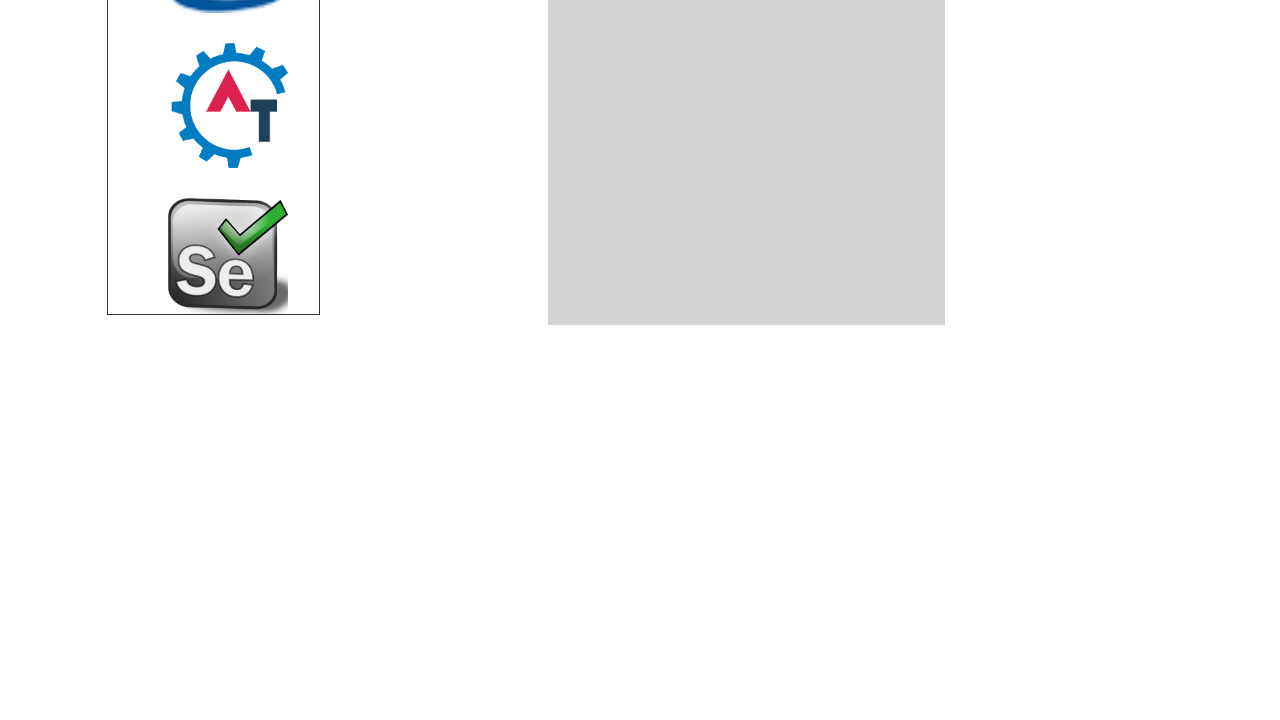

Located destination drop area
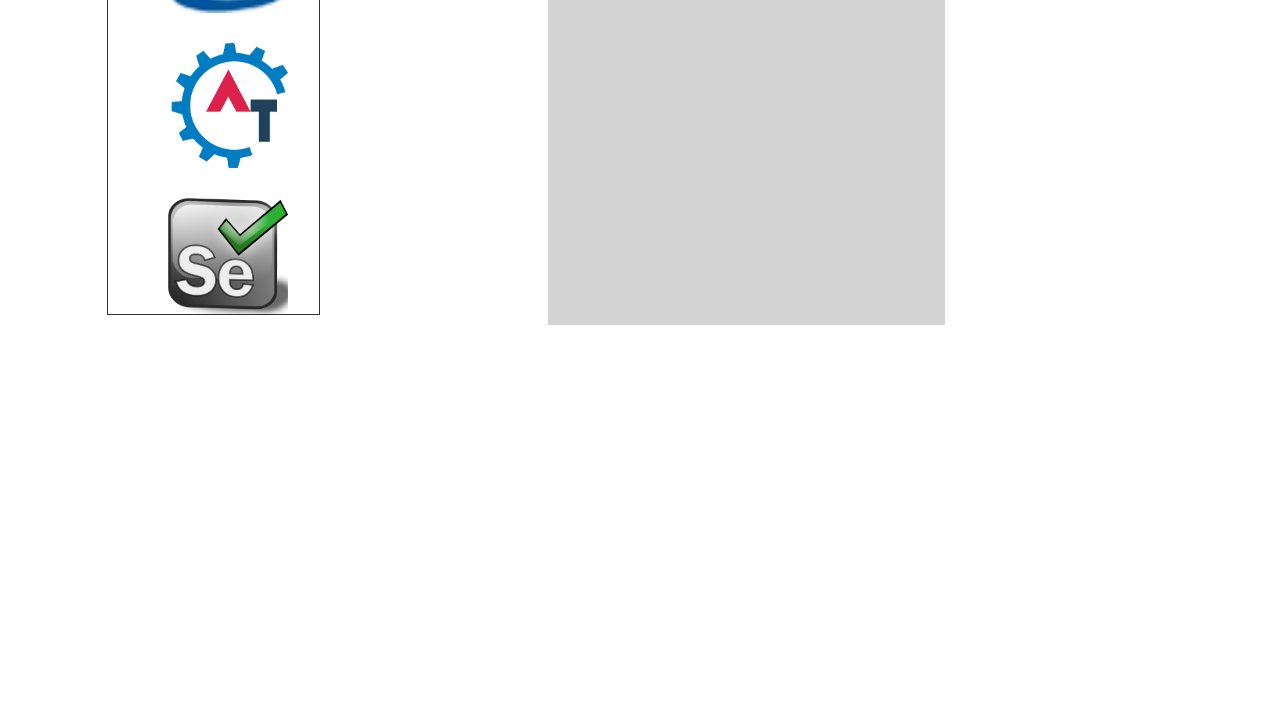

Successfully dragged Angular logo and dropped it into the drop area at (747, 249)
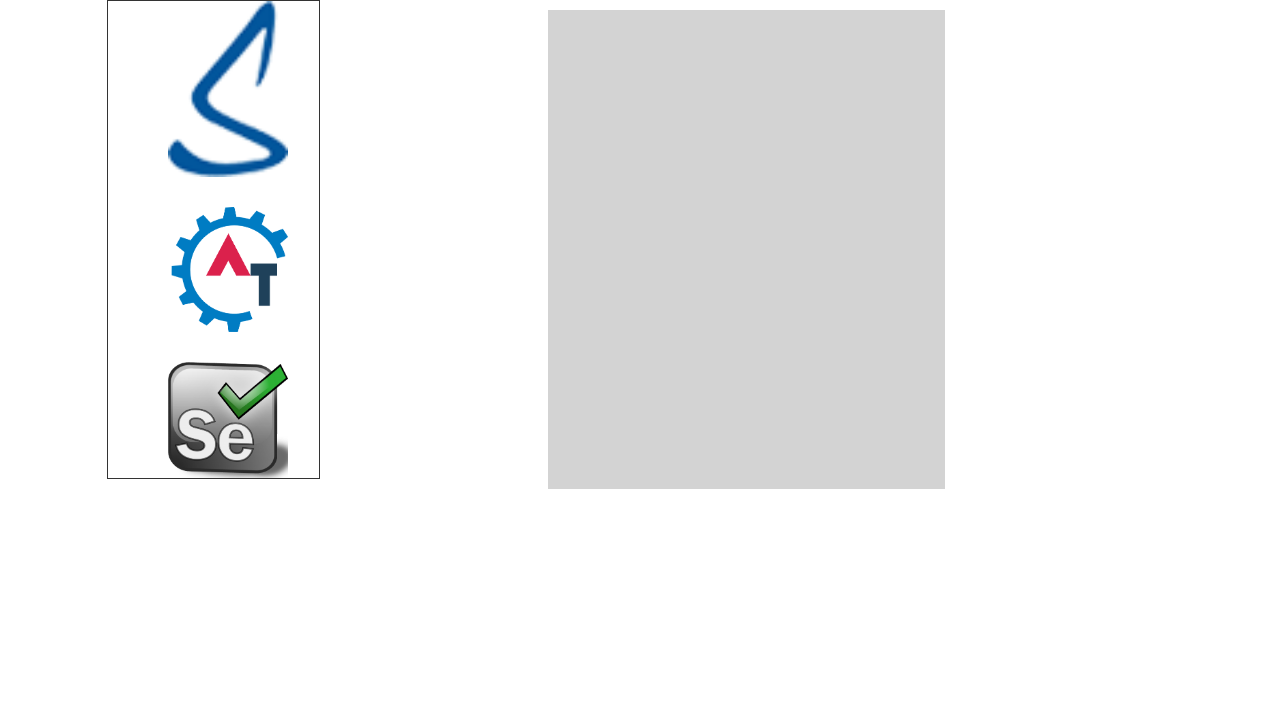

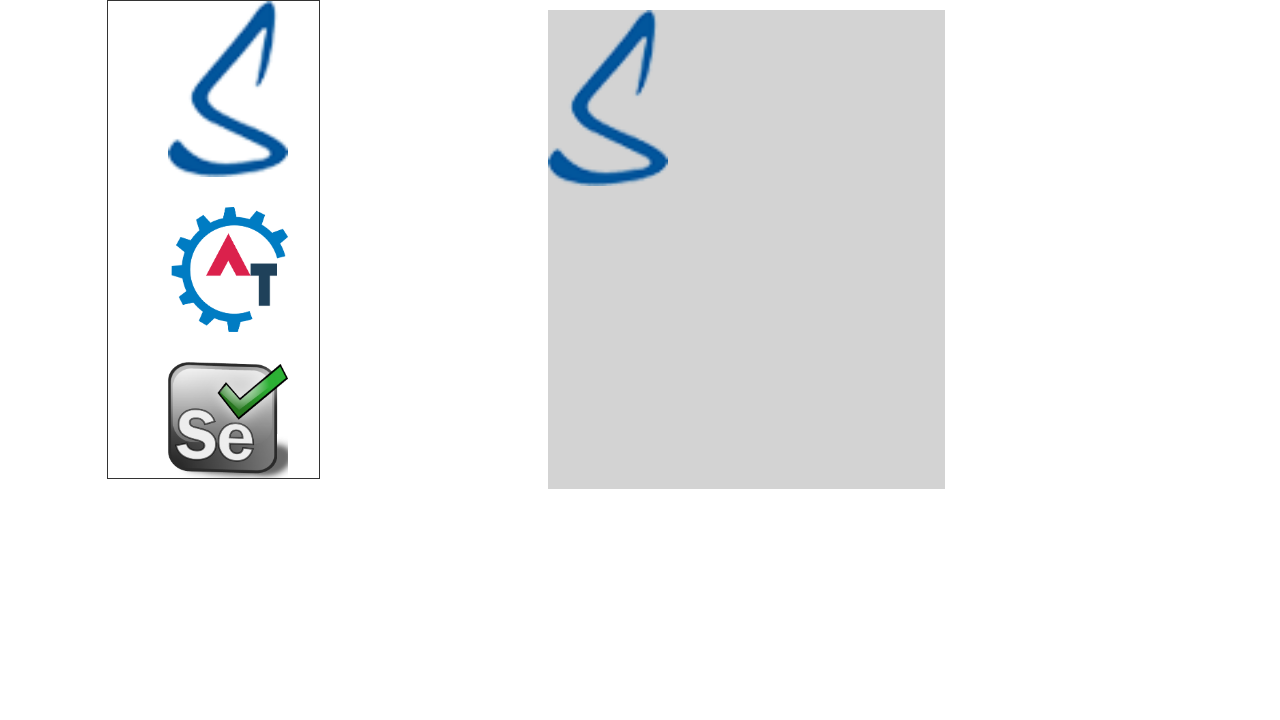